Tests various click interactions on a product page by navigating to a lesson page and performing double-click, triple-click, and single-click actions on different product buttons

Starting URL: https://material.playwrightvn.com/

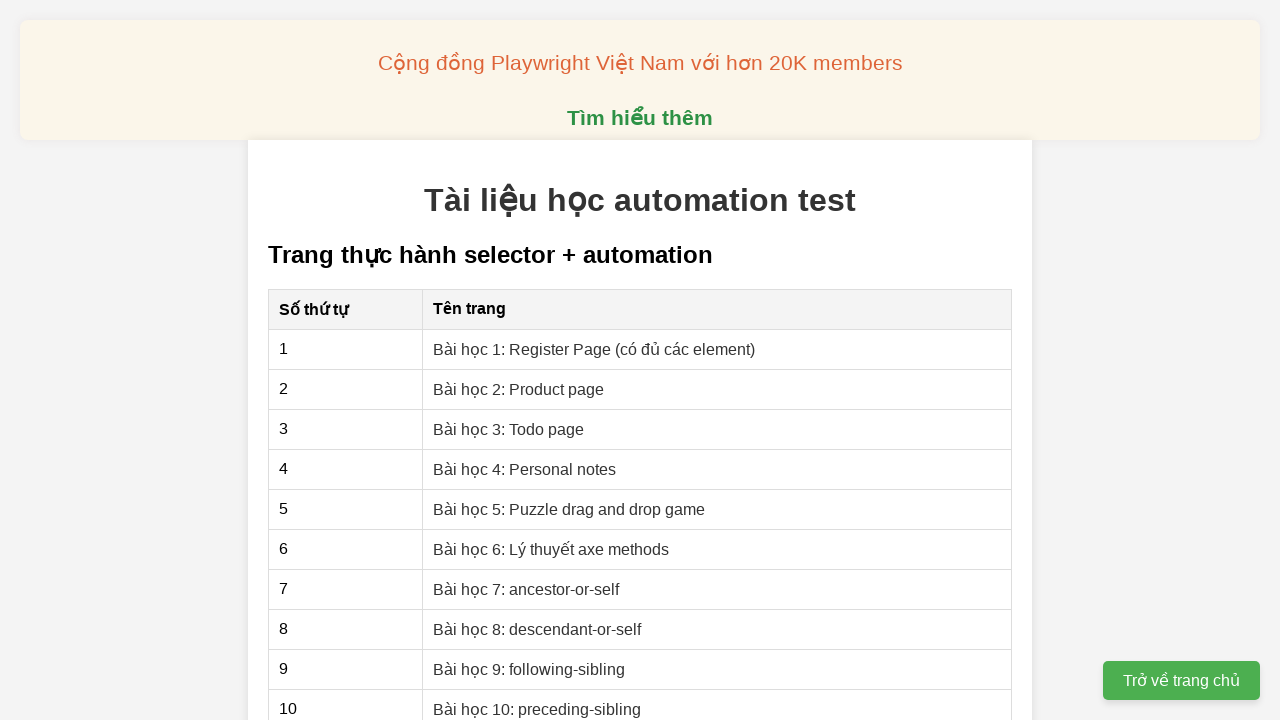

Clicked on Bài học 2 (Lesson 2) link to navigate to product page at (519, 389) on xpath=//a[@href="02-xpath-product-page.html"]
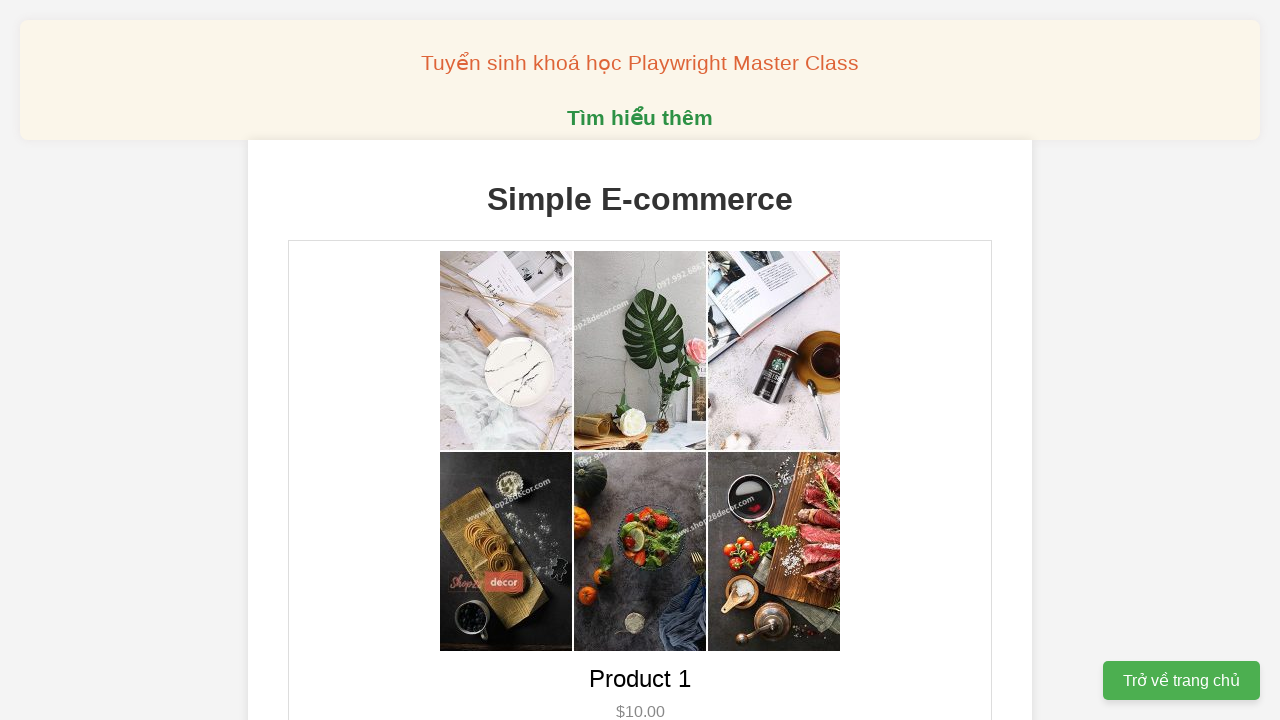

Double-clicked on product 1 button at (640, 360) on xpath=//button[@data-product-id="1"]
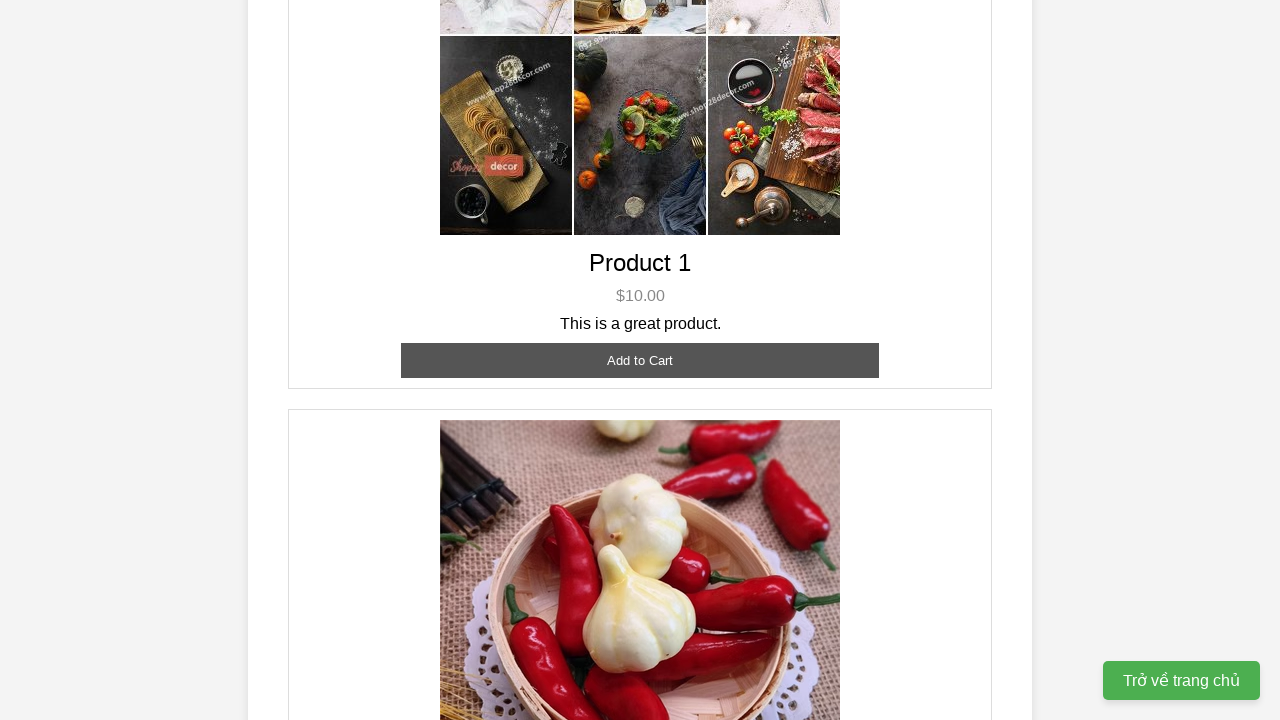

Triple-clicked on product 2 button at (640, 360) on xpath=//button[@data-product-id="2"]
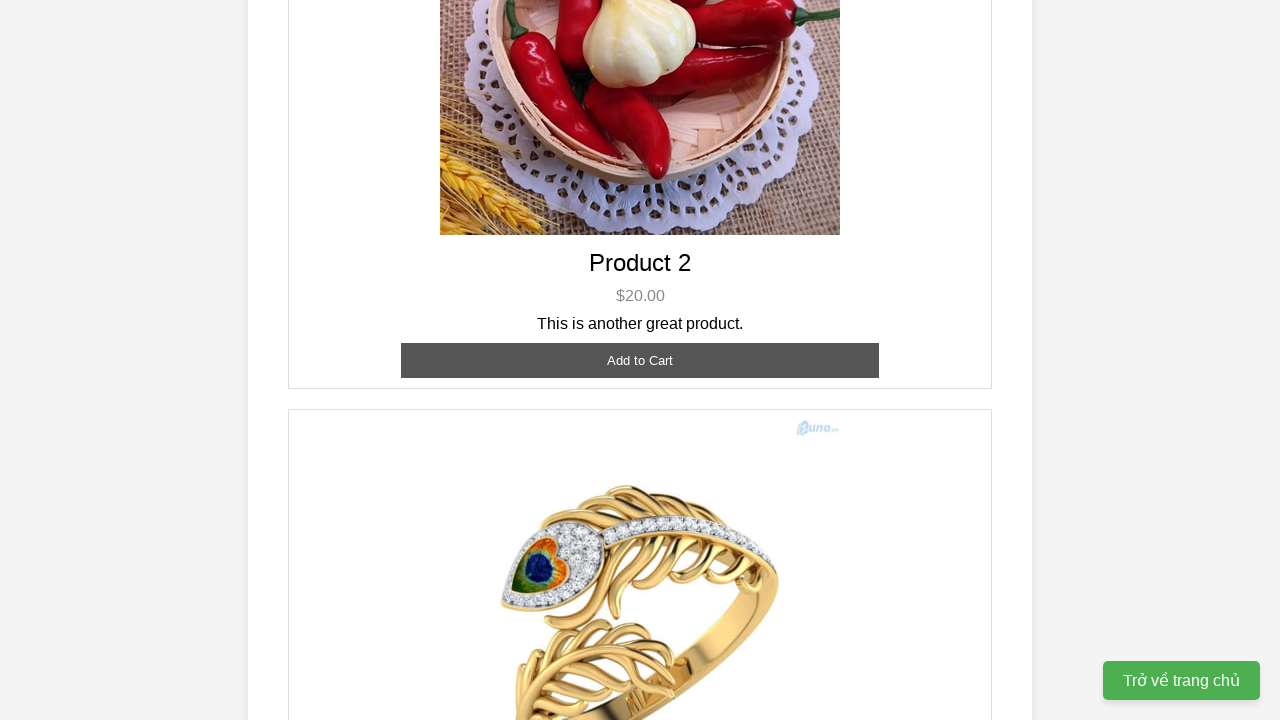

Single-clicked on product 3 button at (640, 388) on xpath=//button[@data-product-id="3"]
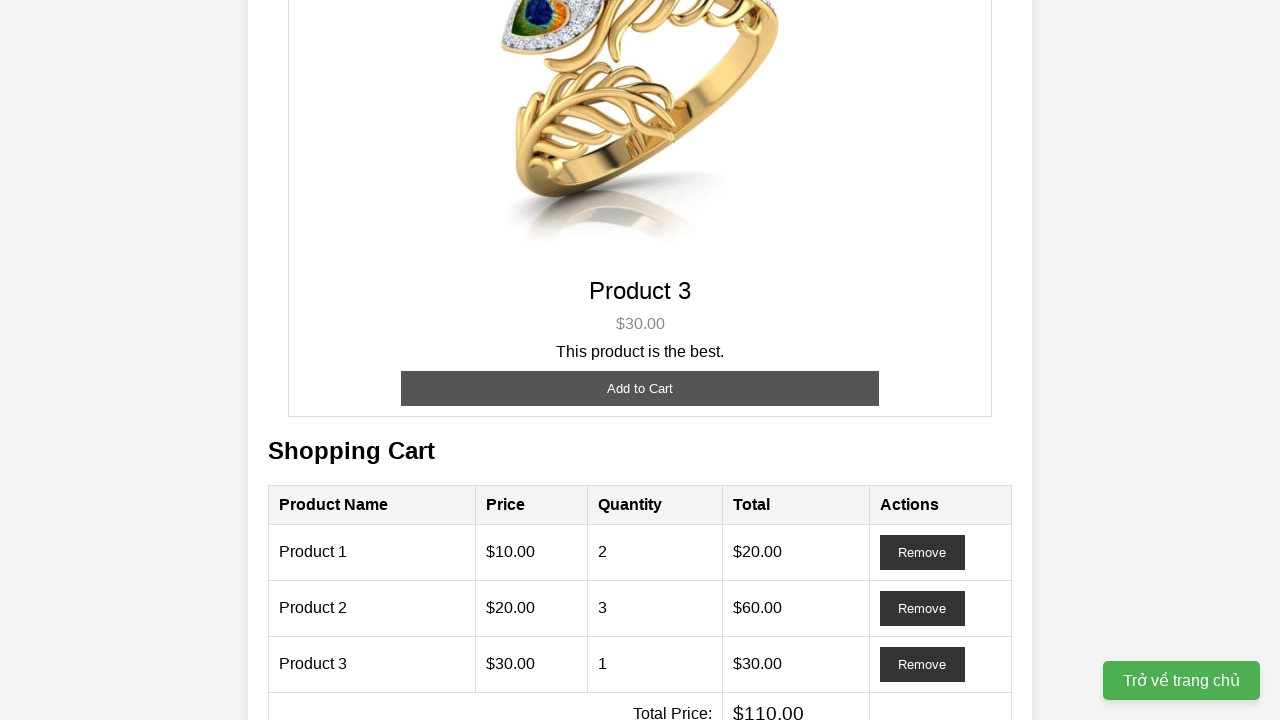

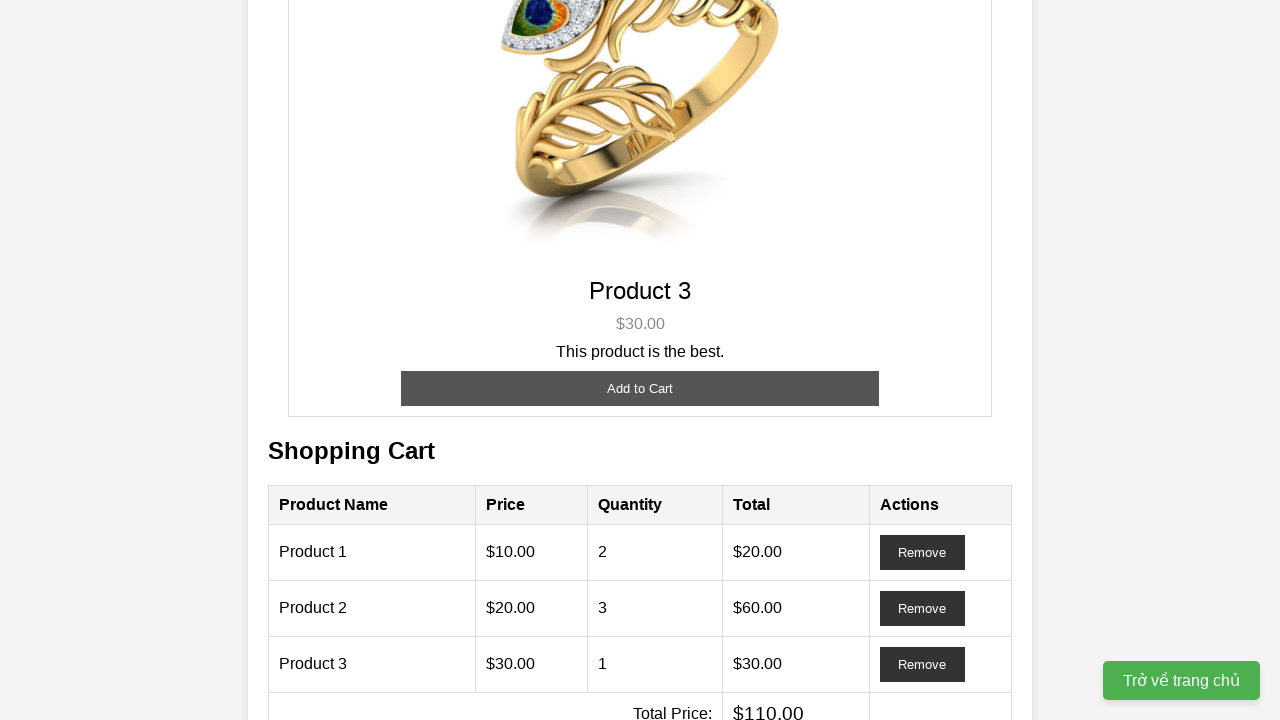